Tests interacting with a JavaScript prompt dialog by navigating to W3Schools prompt demo, switching to the iframe, clicking the "Try it" button, entering text in the prompt, and accepting it.

Starting URL: https://www.w3schools.com/jsref/tryit.asp?filename=tryjsref_prompt

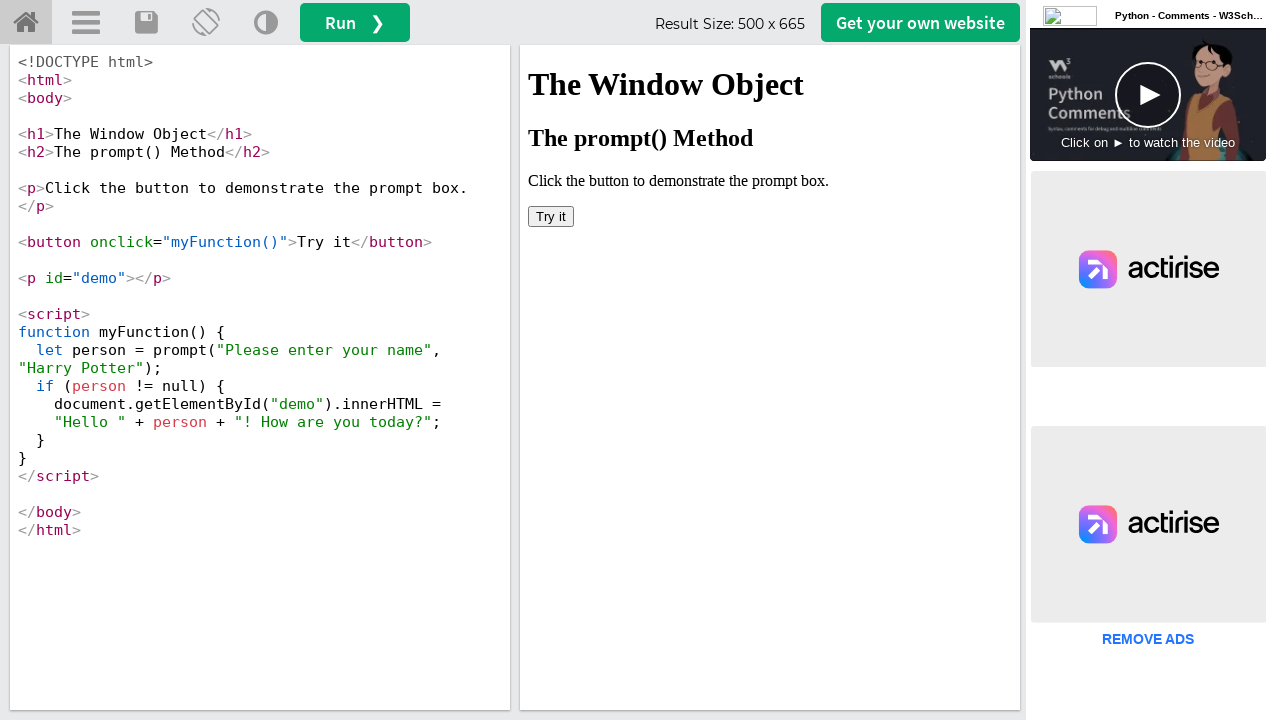

Set up dialog handler to accept prompts with text 'Jud'
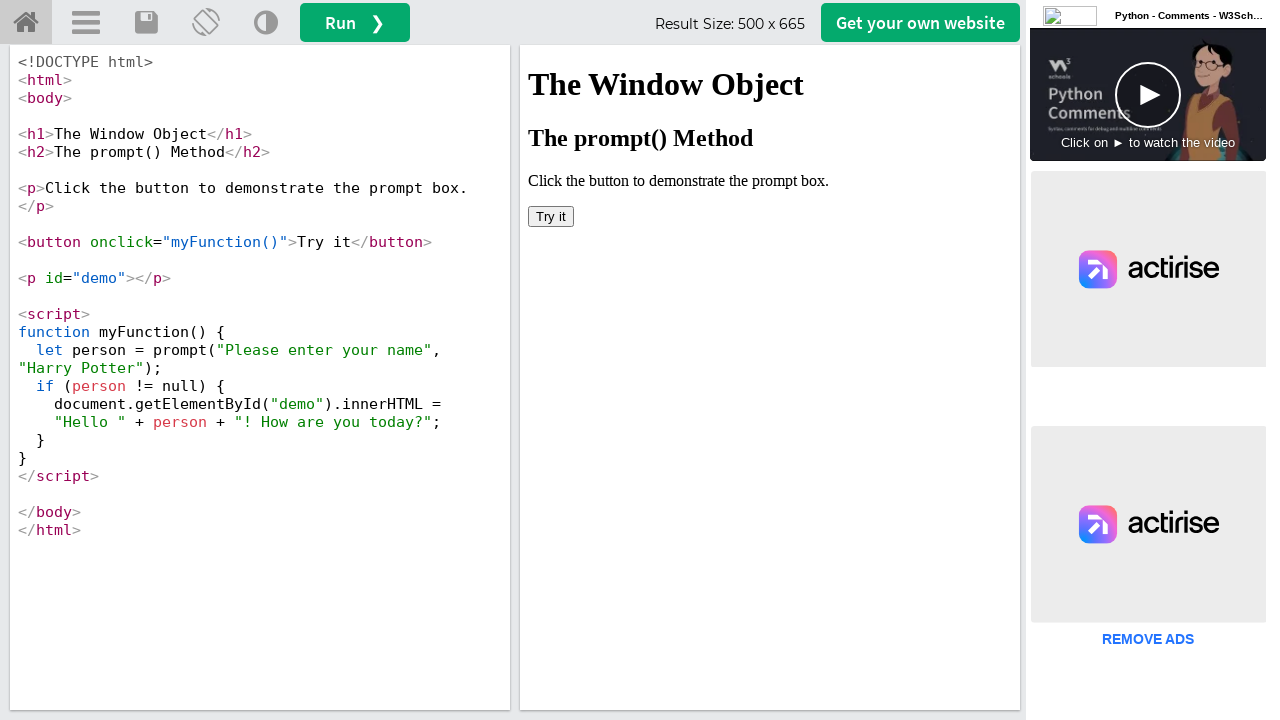

Located the iframe with ID 'iframeResult'
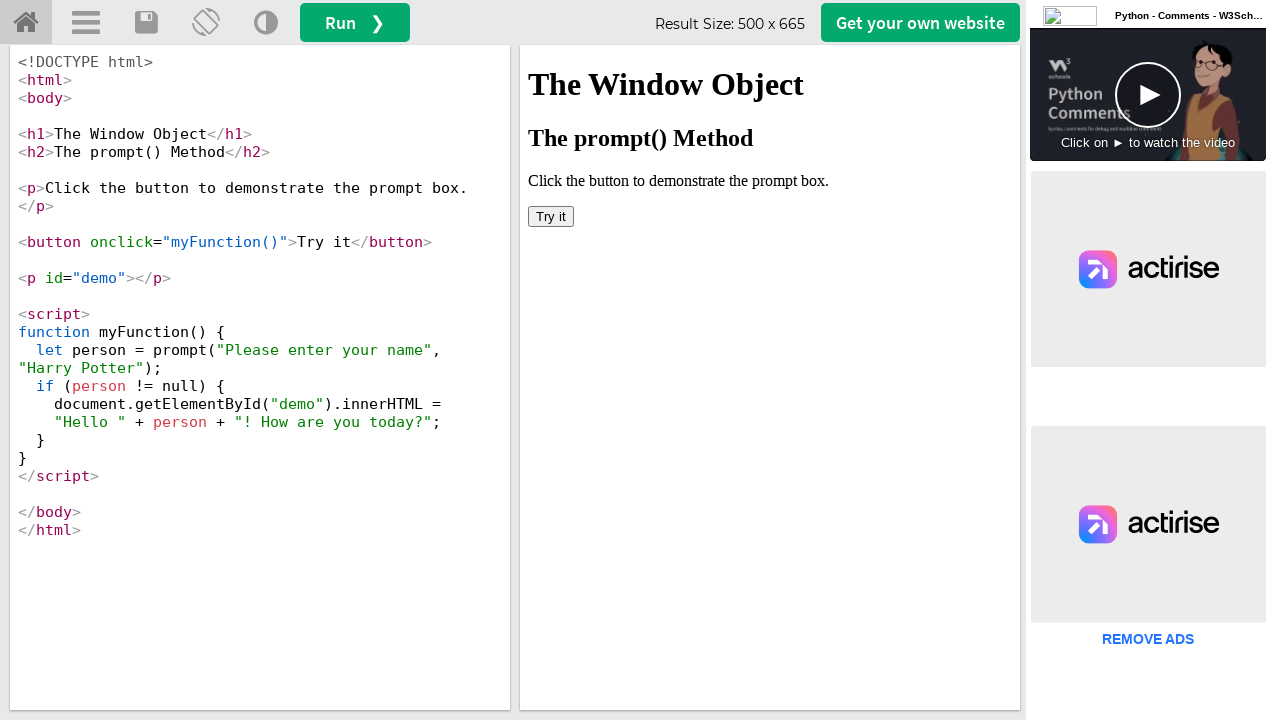

Clicked the 'Try it' button inside the iframe at (551, 216) on #iframeResult >> internal:control=enter-frame >> xpath=//button[text()='Try it']
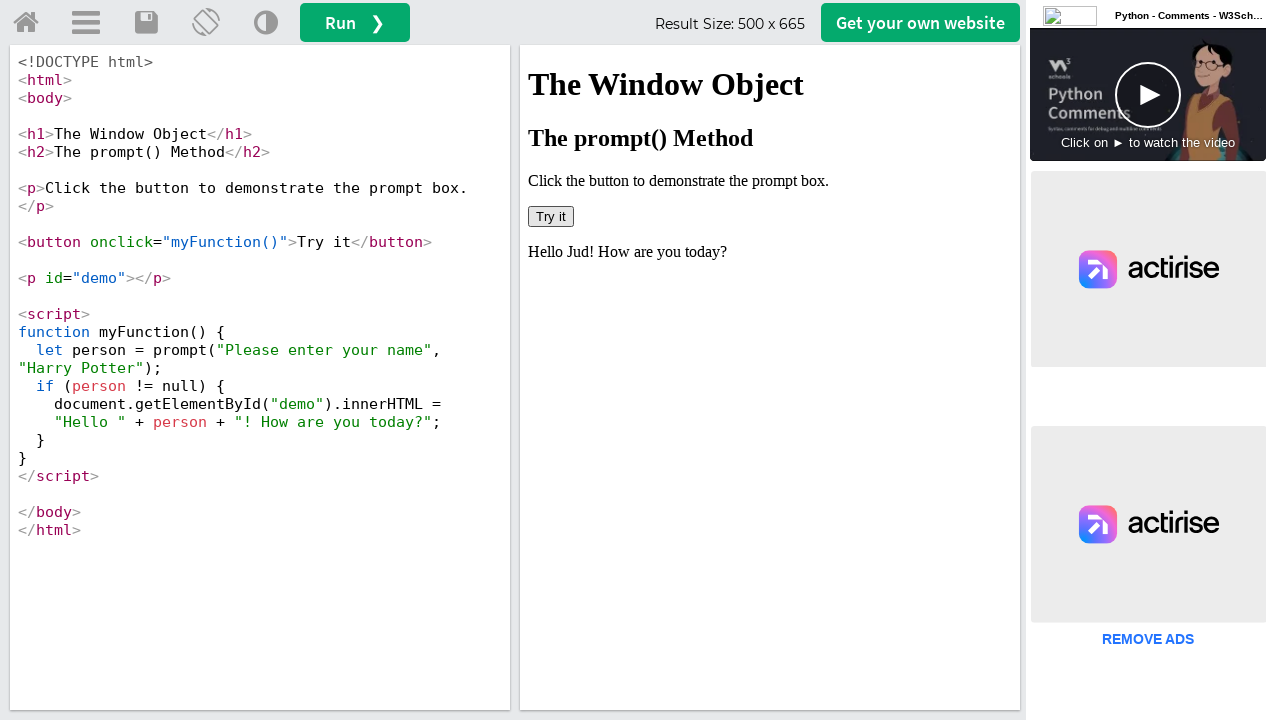

Waited 1000ms for the prompt dialog to appear and be handled
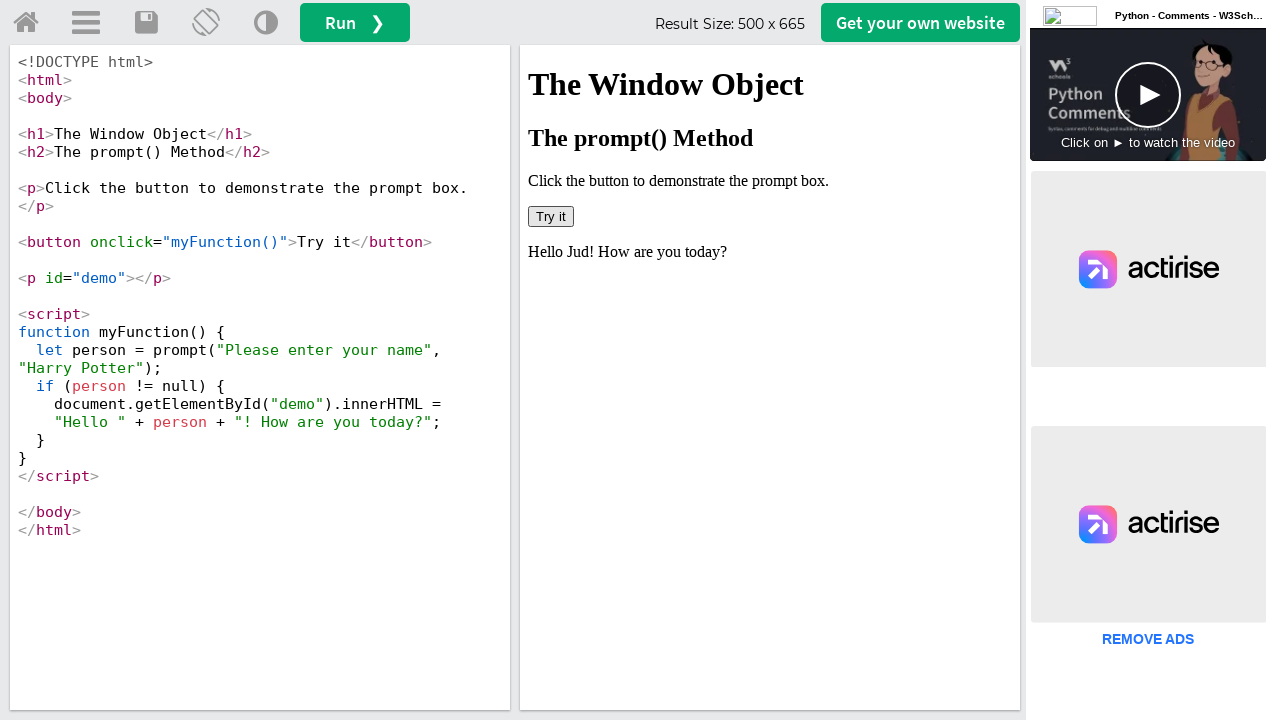

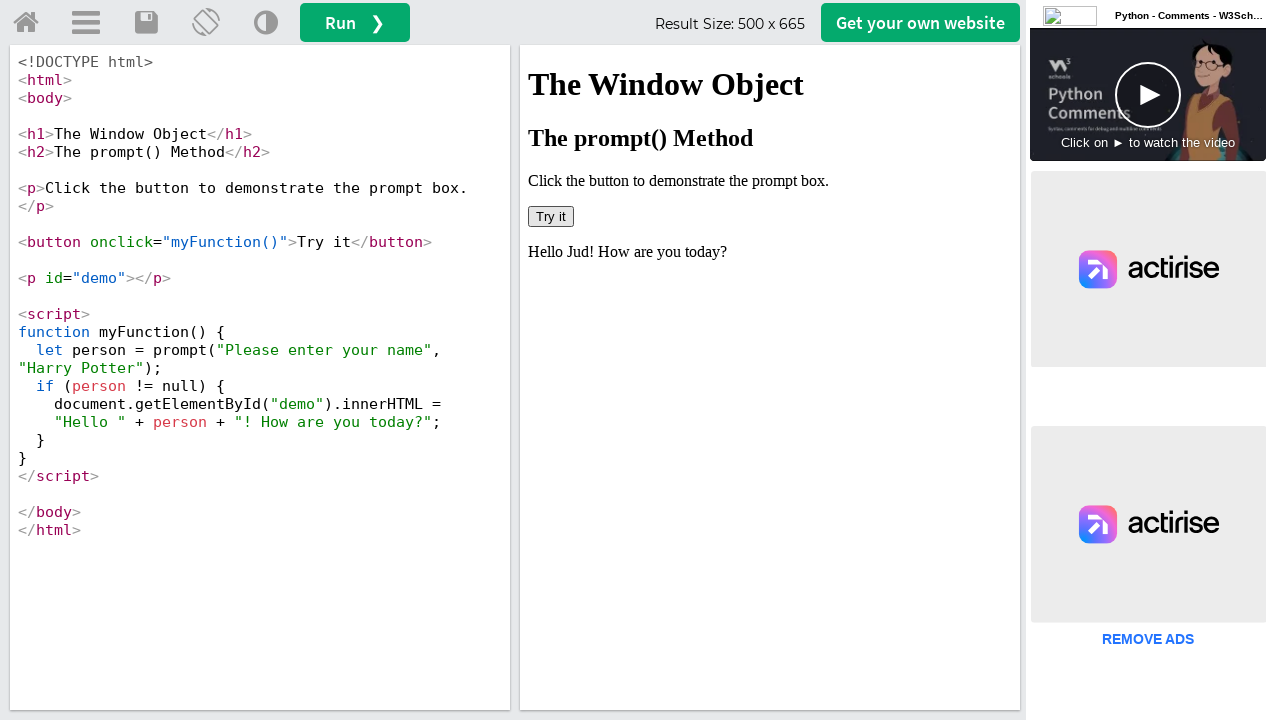